Opens a browser and navigates to the OSA Consulting Tech website homepage

Starting URL: https://www.osaconsultingtech.com

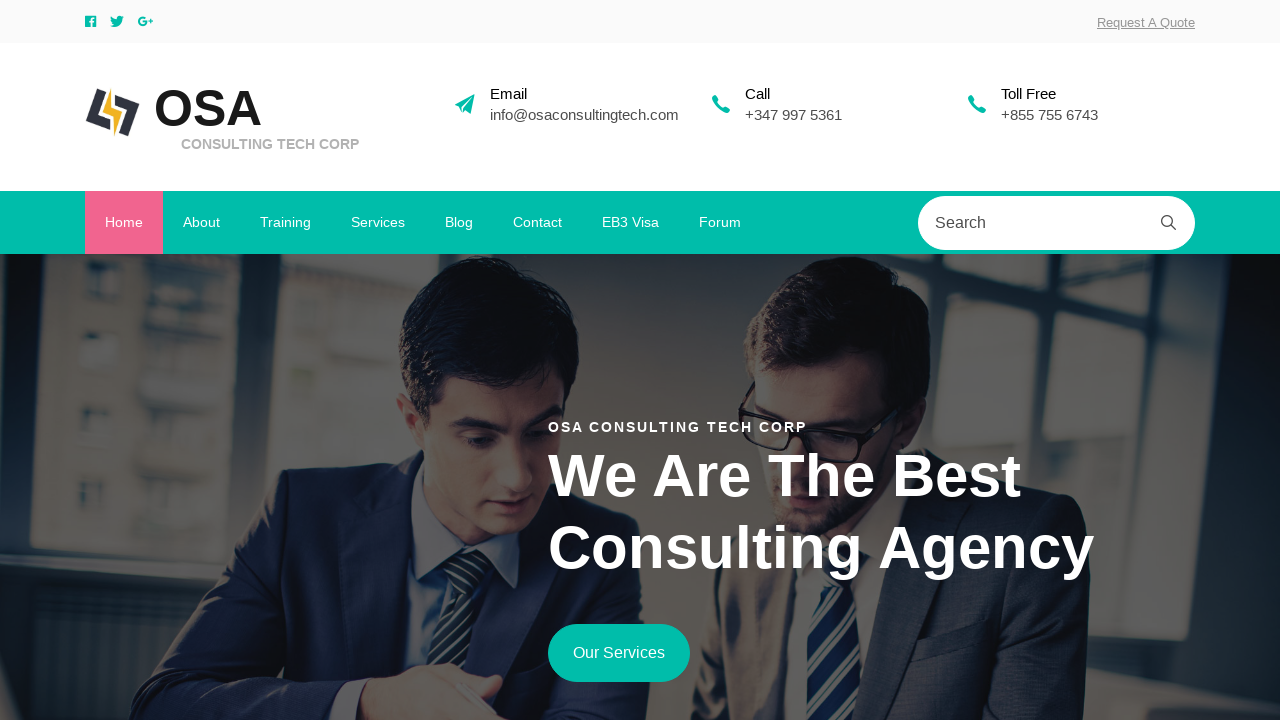

Waited for page DOM to fully load on OSA Consulting Tech homepage
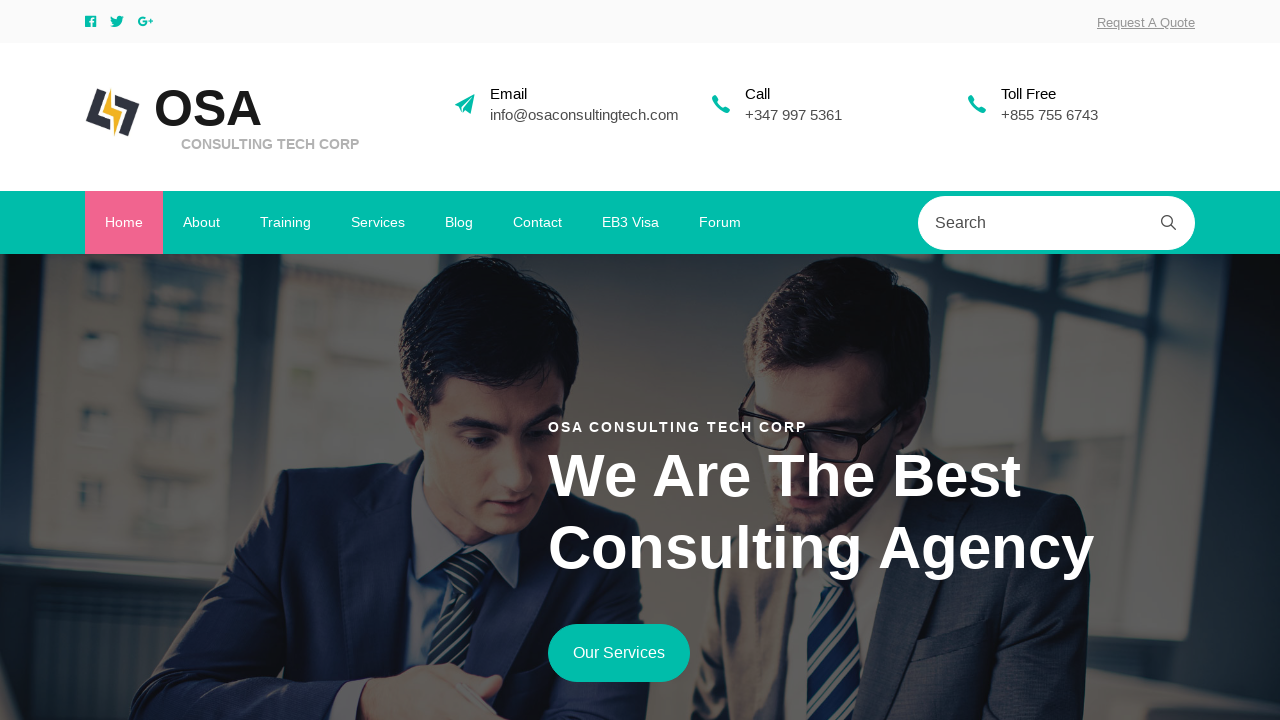

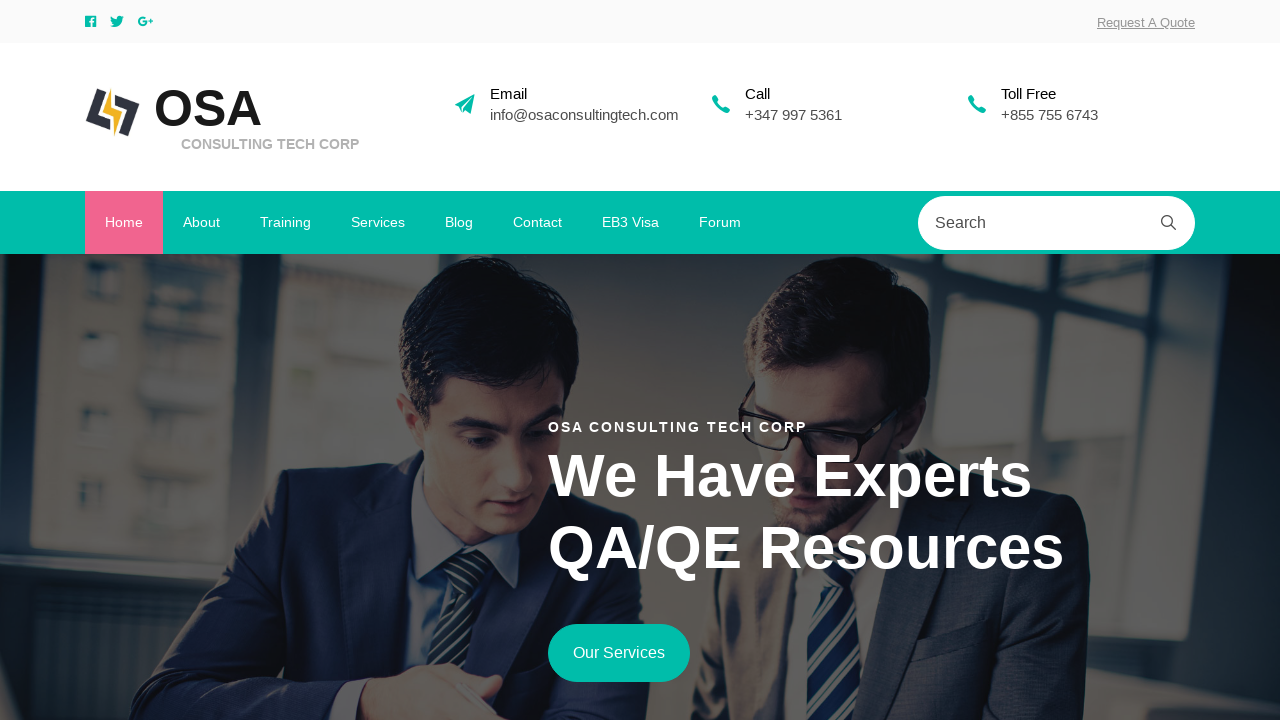